Navigates to the dresses section and scrolls down the page

Starting URL: https://www.bhaane.com/tops

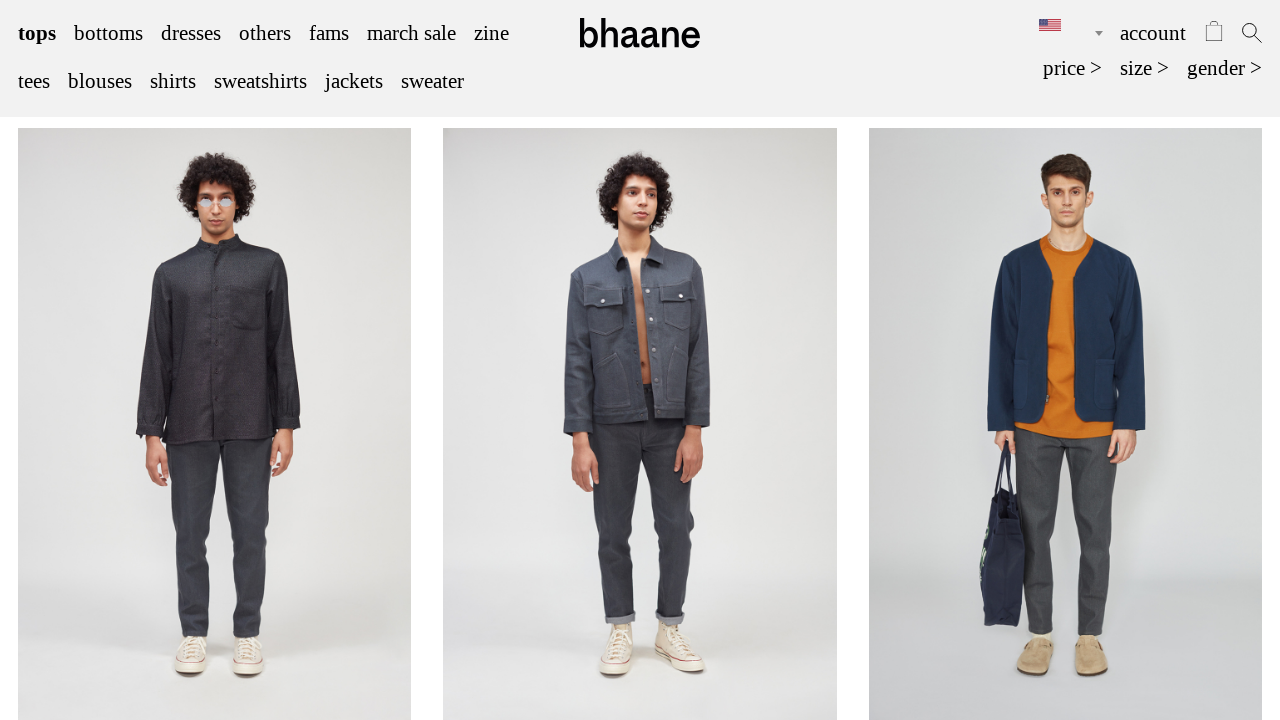

Clicked on dresses navigation link at (191, 33) on xpath=//header/div[1]/div[1]/div[1]/ul[1]/li[3]/a[1]/span[1]
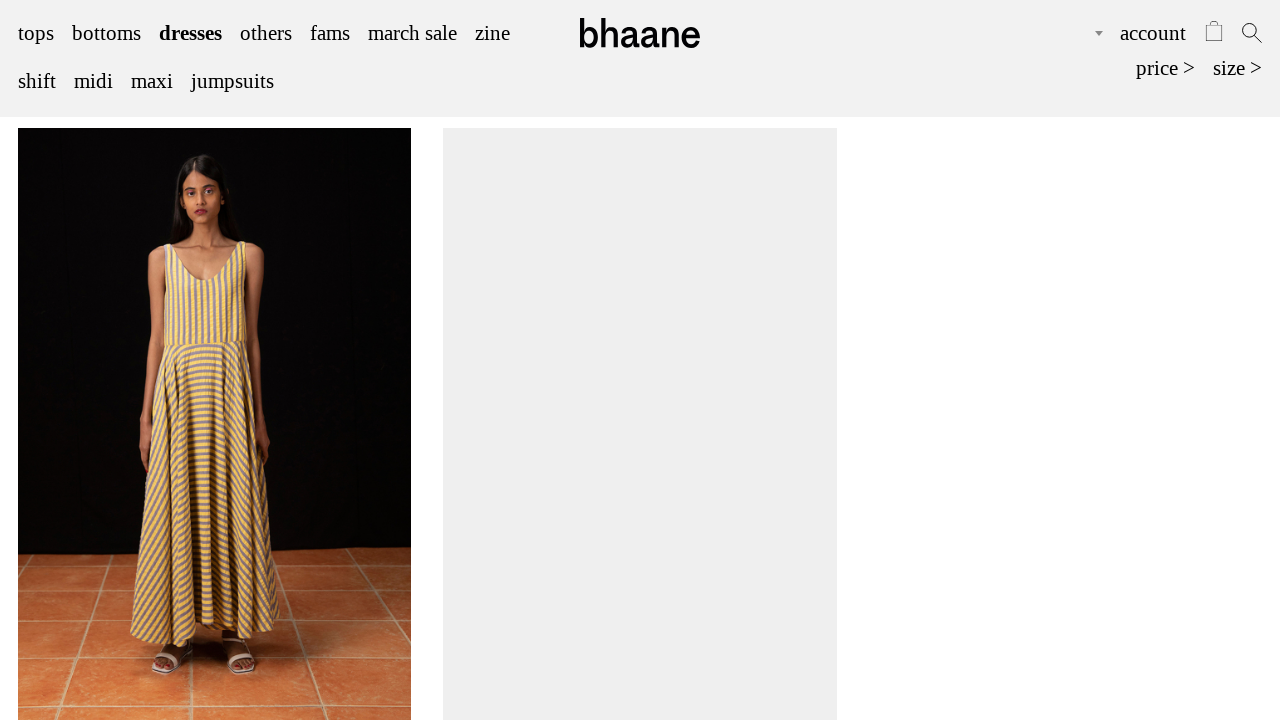

Scrolled down the page to position 5000px
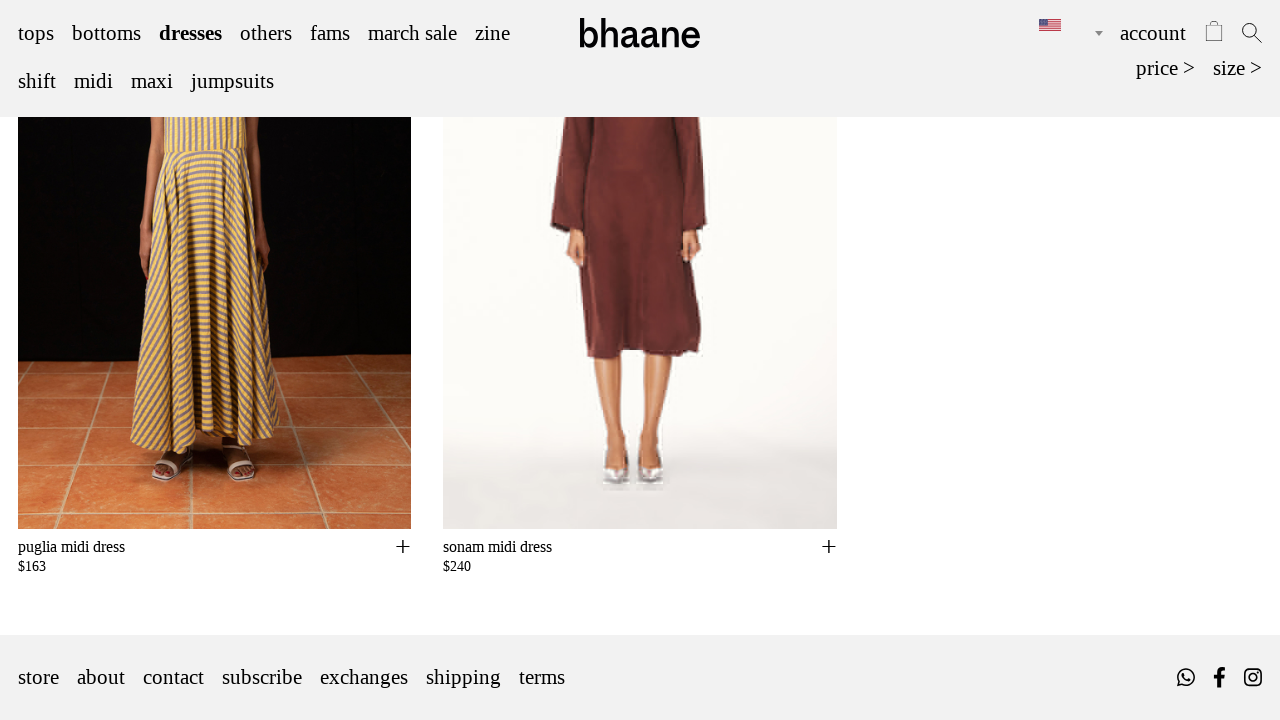

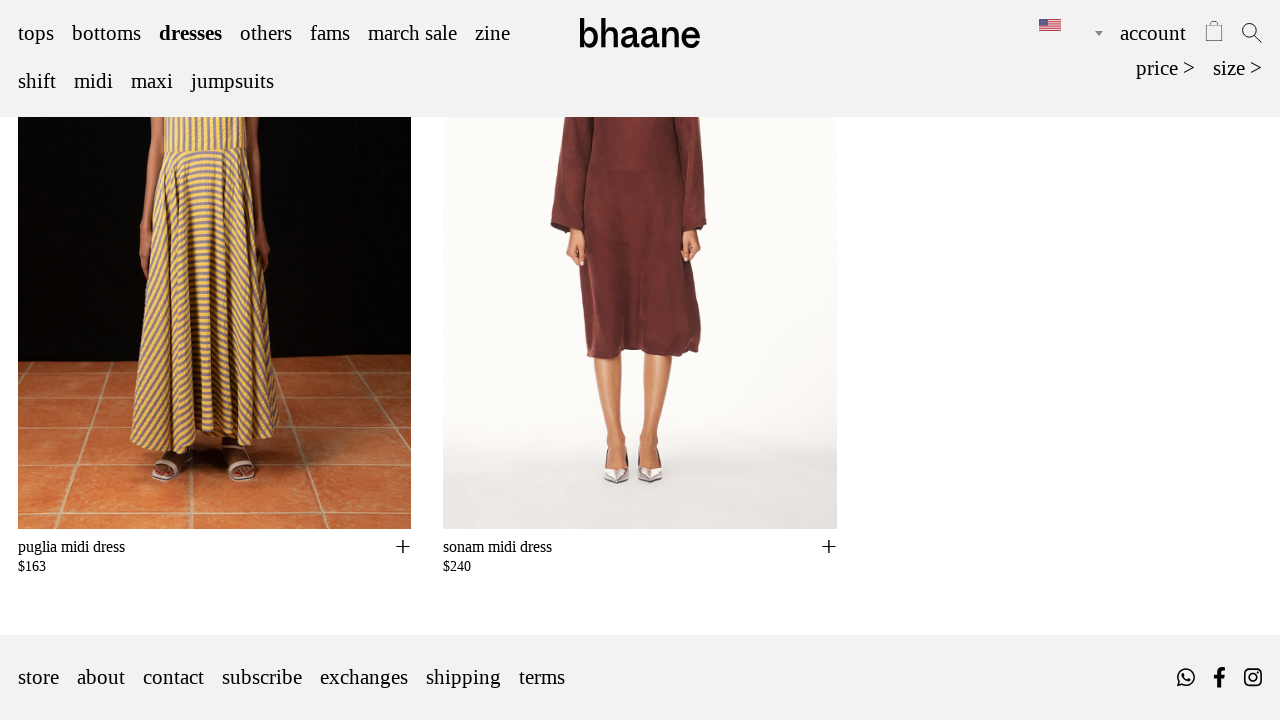